Tests a sample Selenium practice site by filling a text input field and clicking a button

Starting URL: https://artoftesting.com/sampleSiteForSelenium

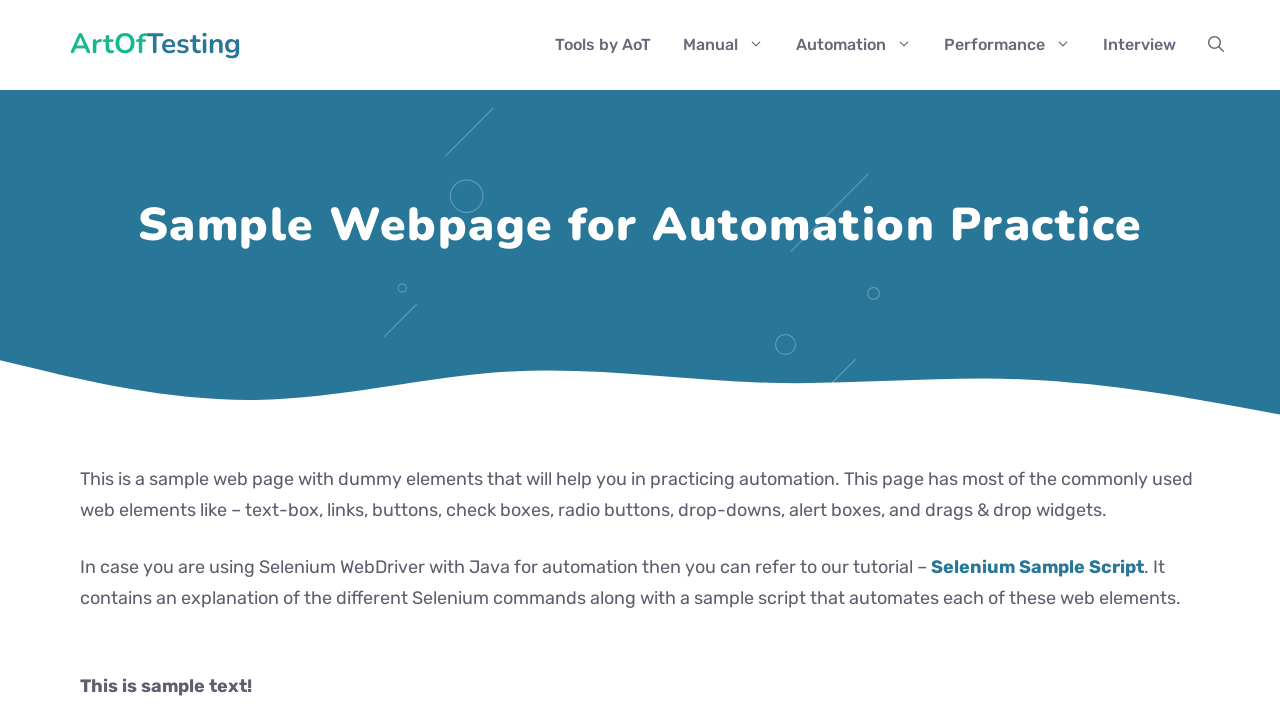

Filled text input field with 'Deneme' on #fname
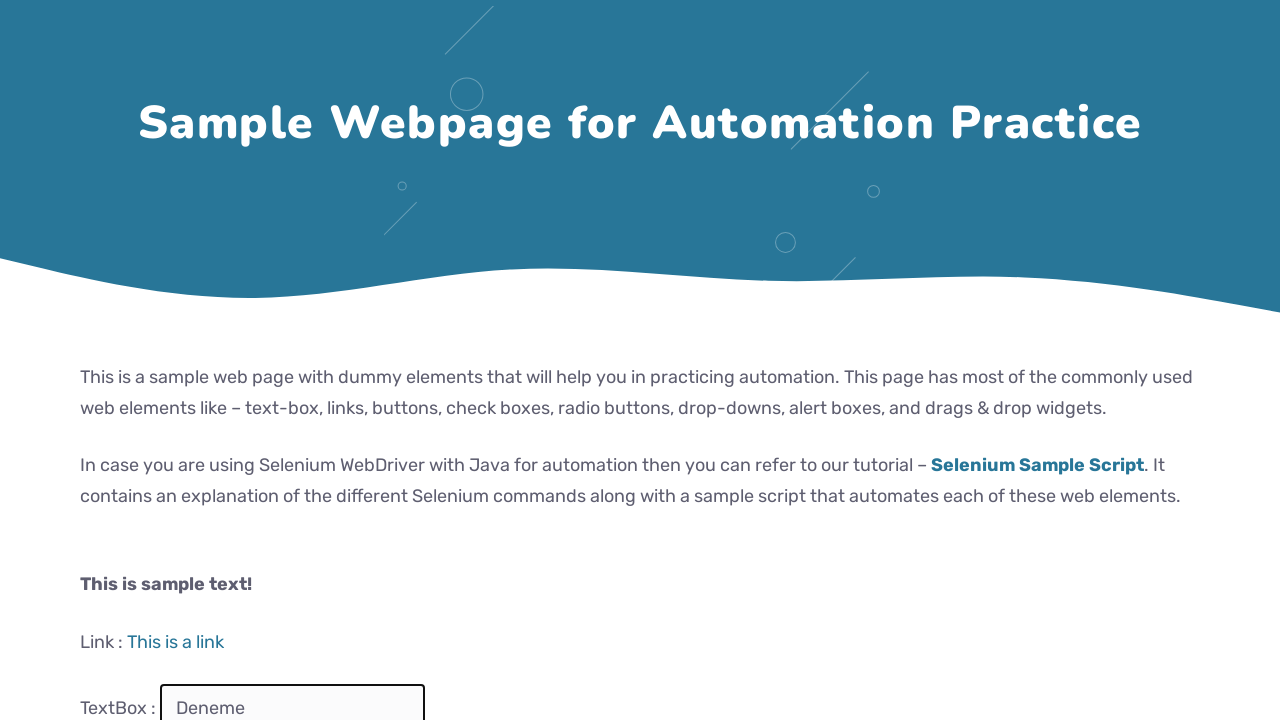

Clicked the button at (202, 360) on #idOfButton
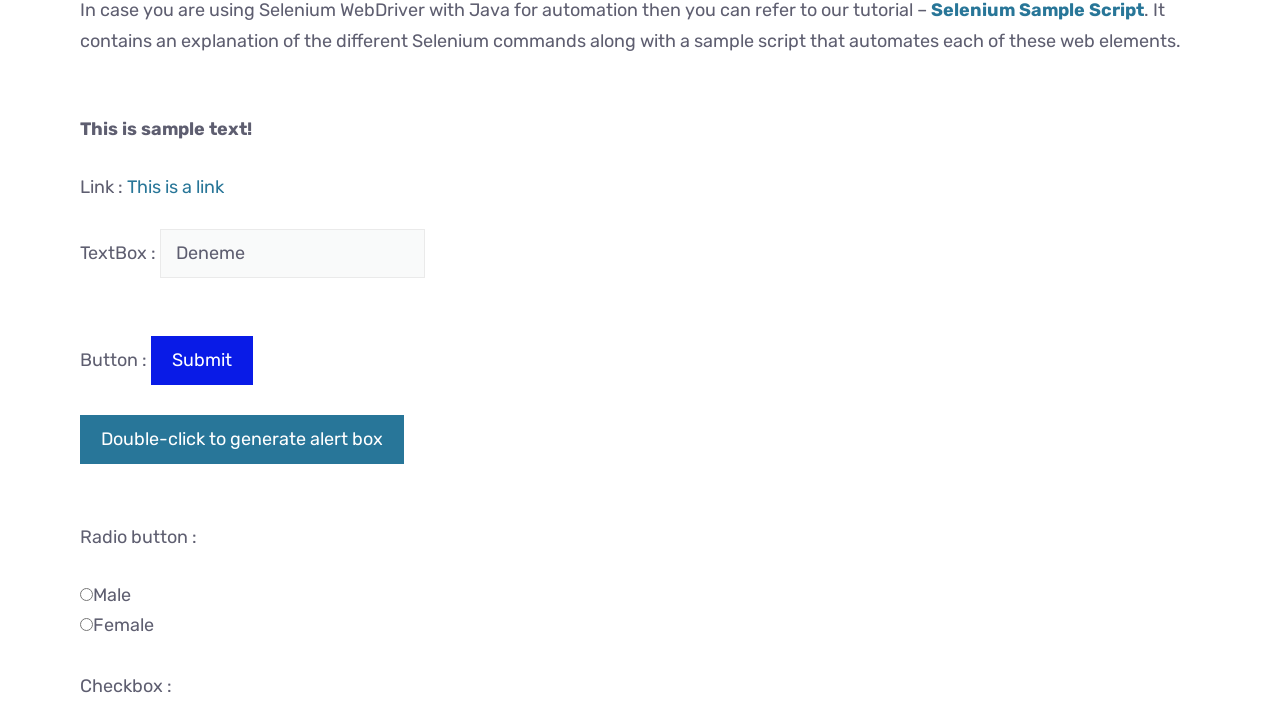

Double-click button became visible
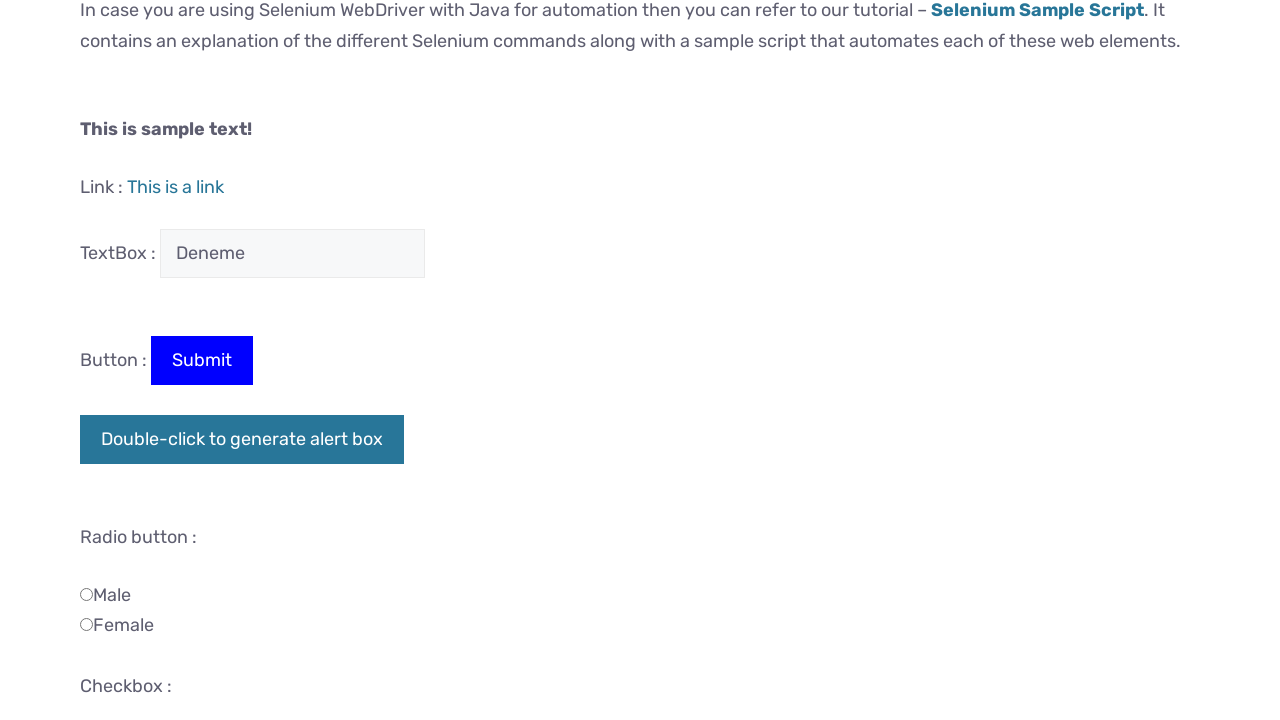

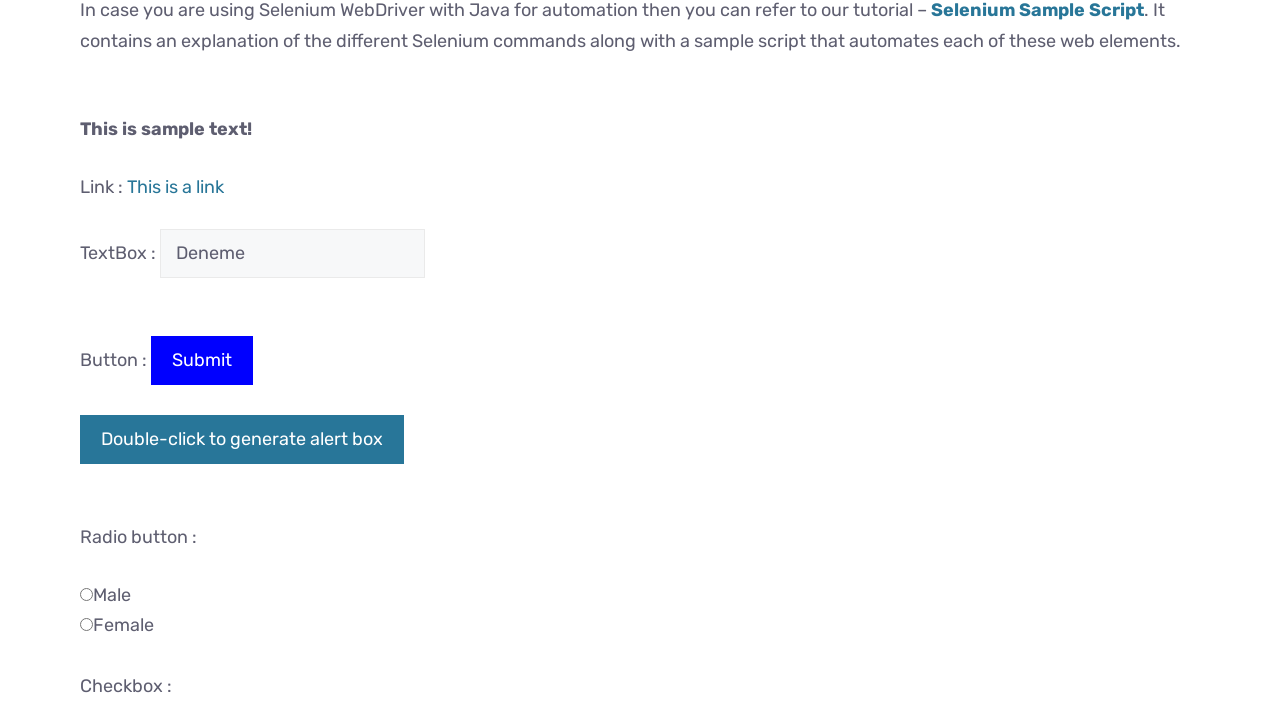